Tests JavaScript Prompt dialog by clicking the prompt button, accepting it with OK (without entering text), and verifying the result

Starting URL: https://the-internet.herokuapp.com/javascript_alerts

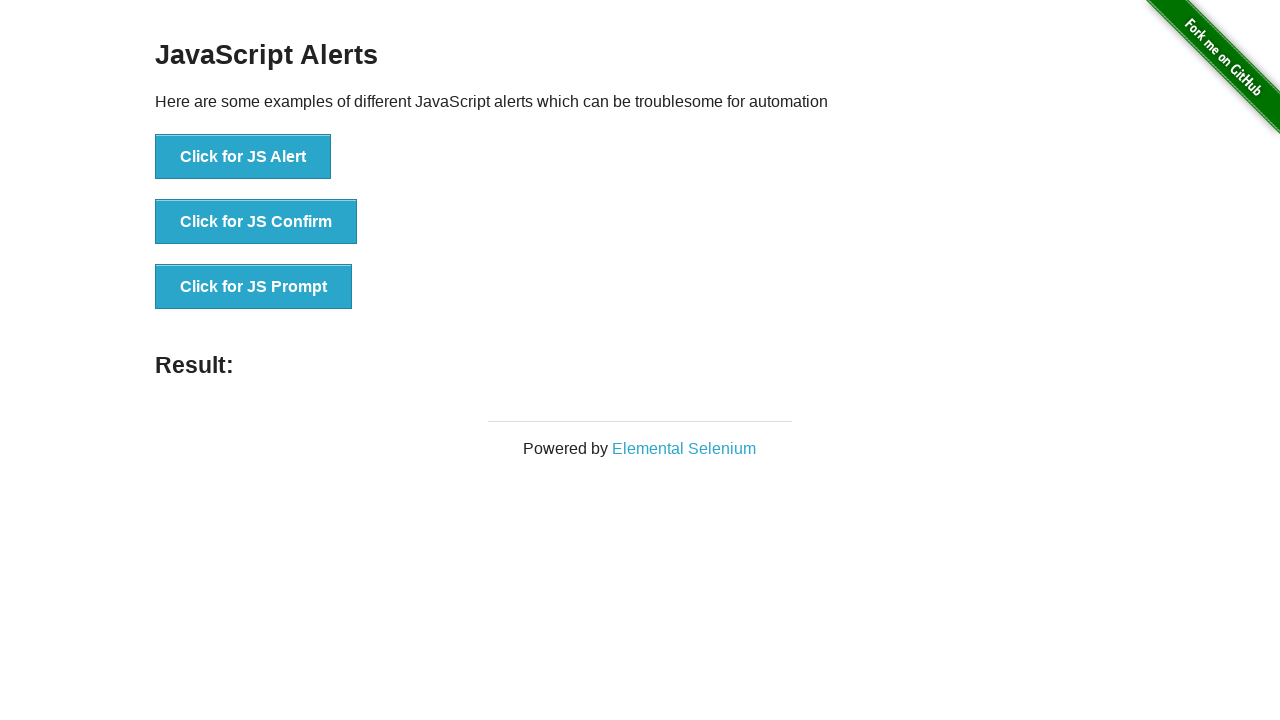

Set up dialog handler to accept prompts
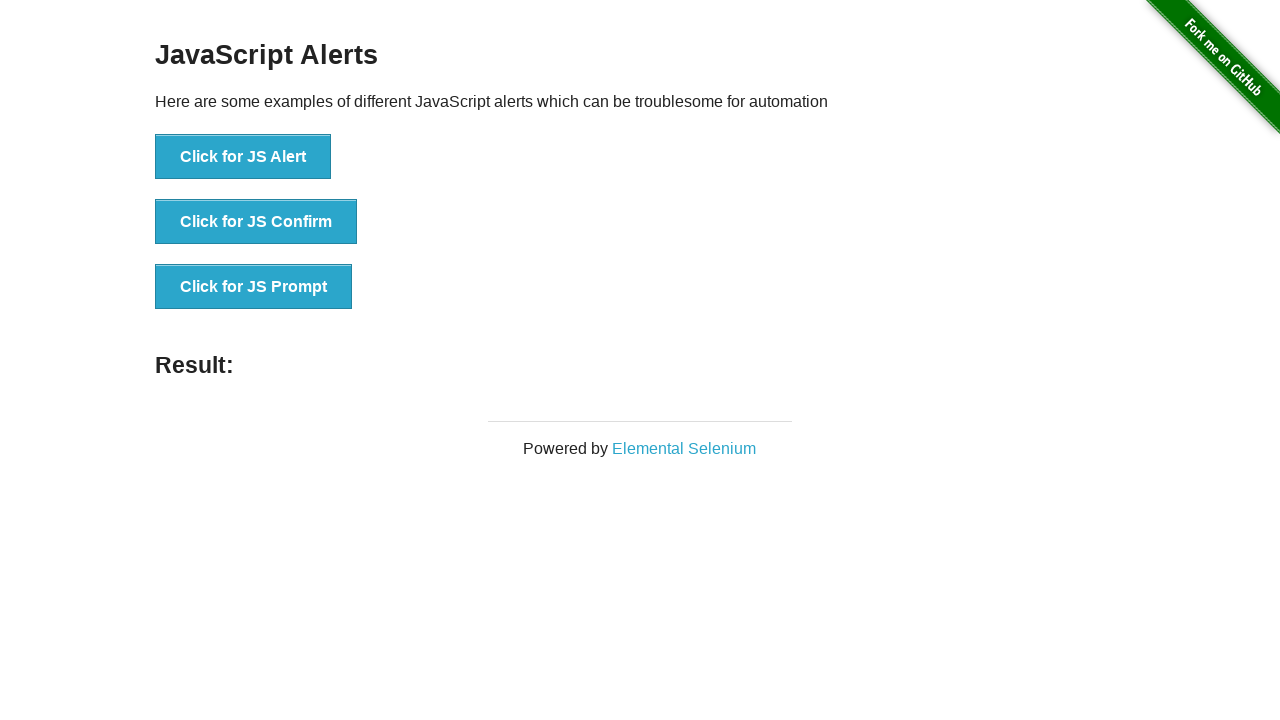

Clicked the JS Prompt button at (254, 287) on xpath=//button[text()='Click for JS Prompt']
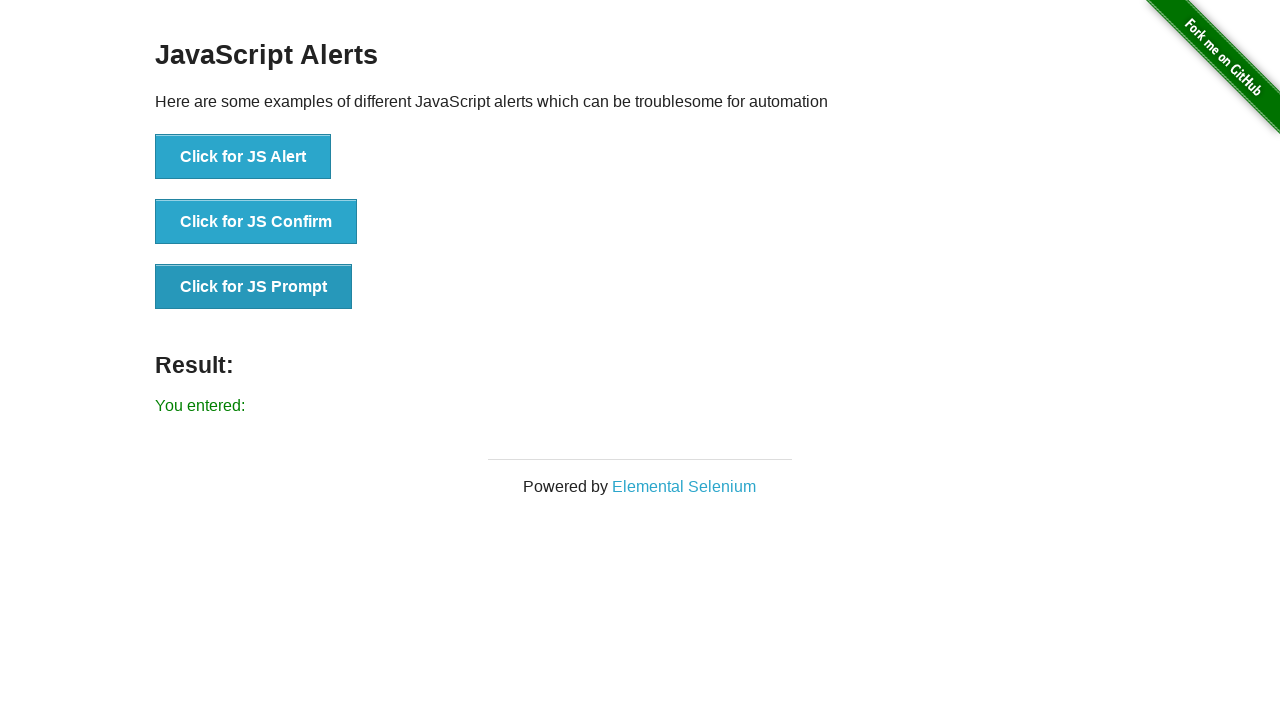

Result element loaded after accepting prompt dialog
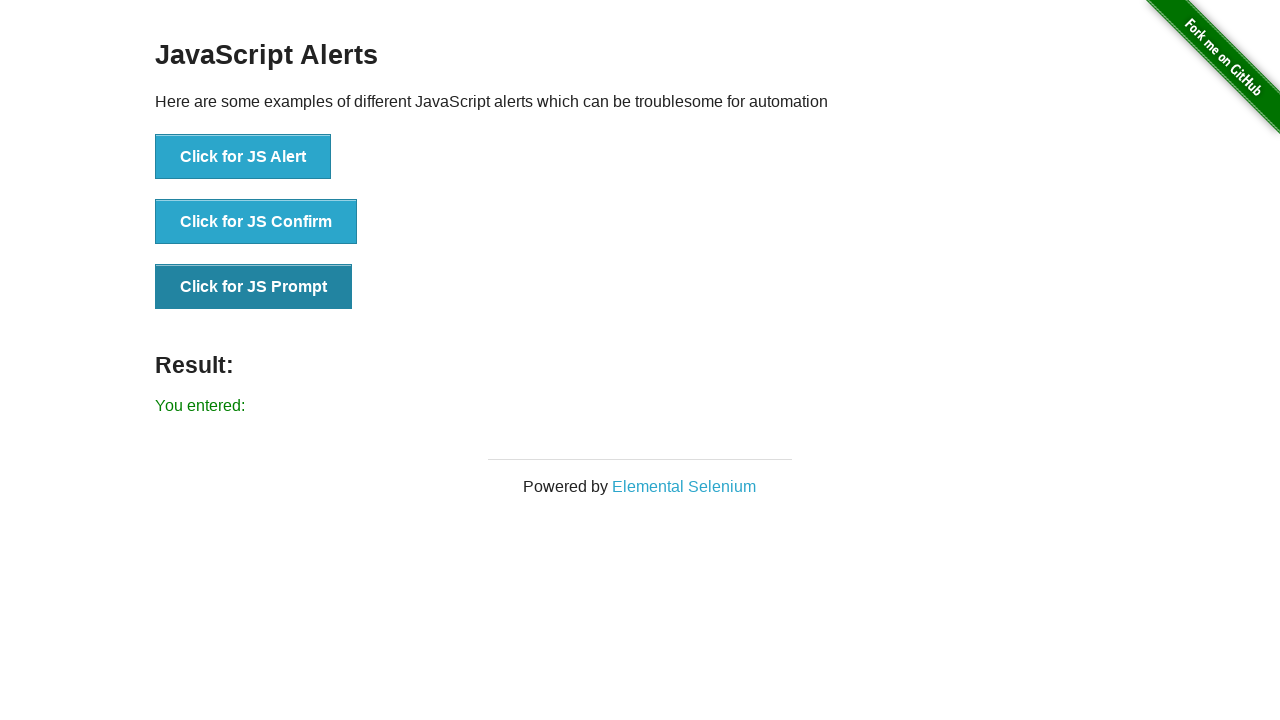

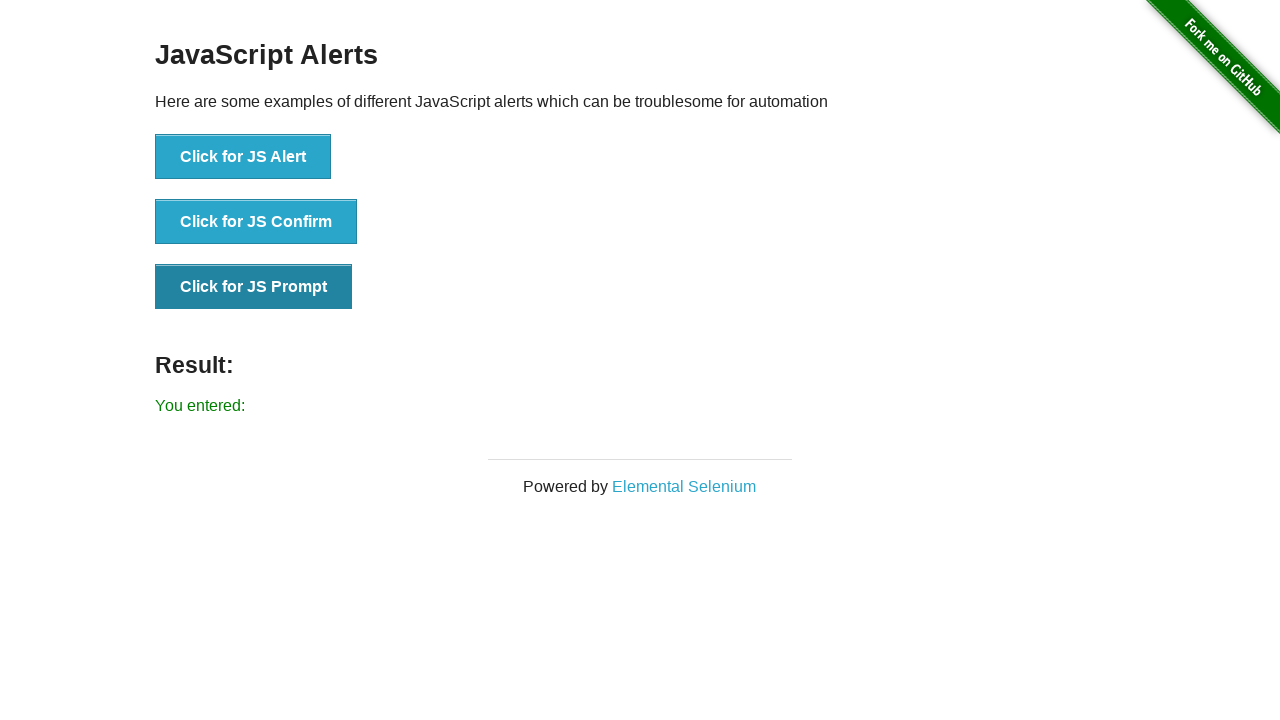